Navigates to Flipkart homepage and maximizes the browser window. Despite the method name, no actual login is performed.

Starting URL: https://www.flipkart.com/

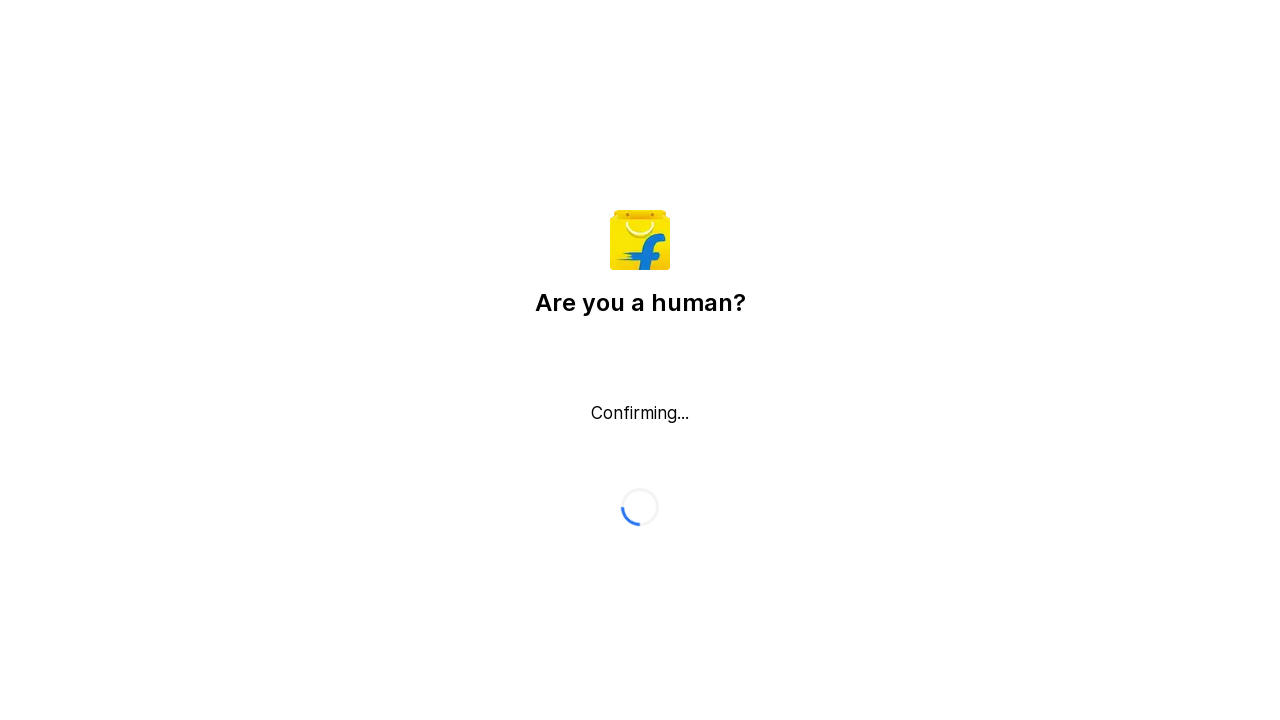

Set viewport size to 1920x1080
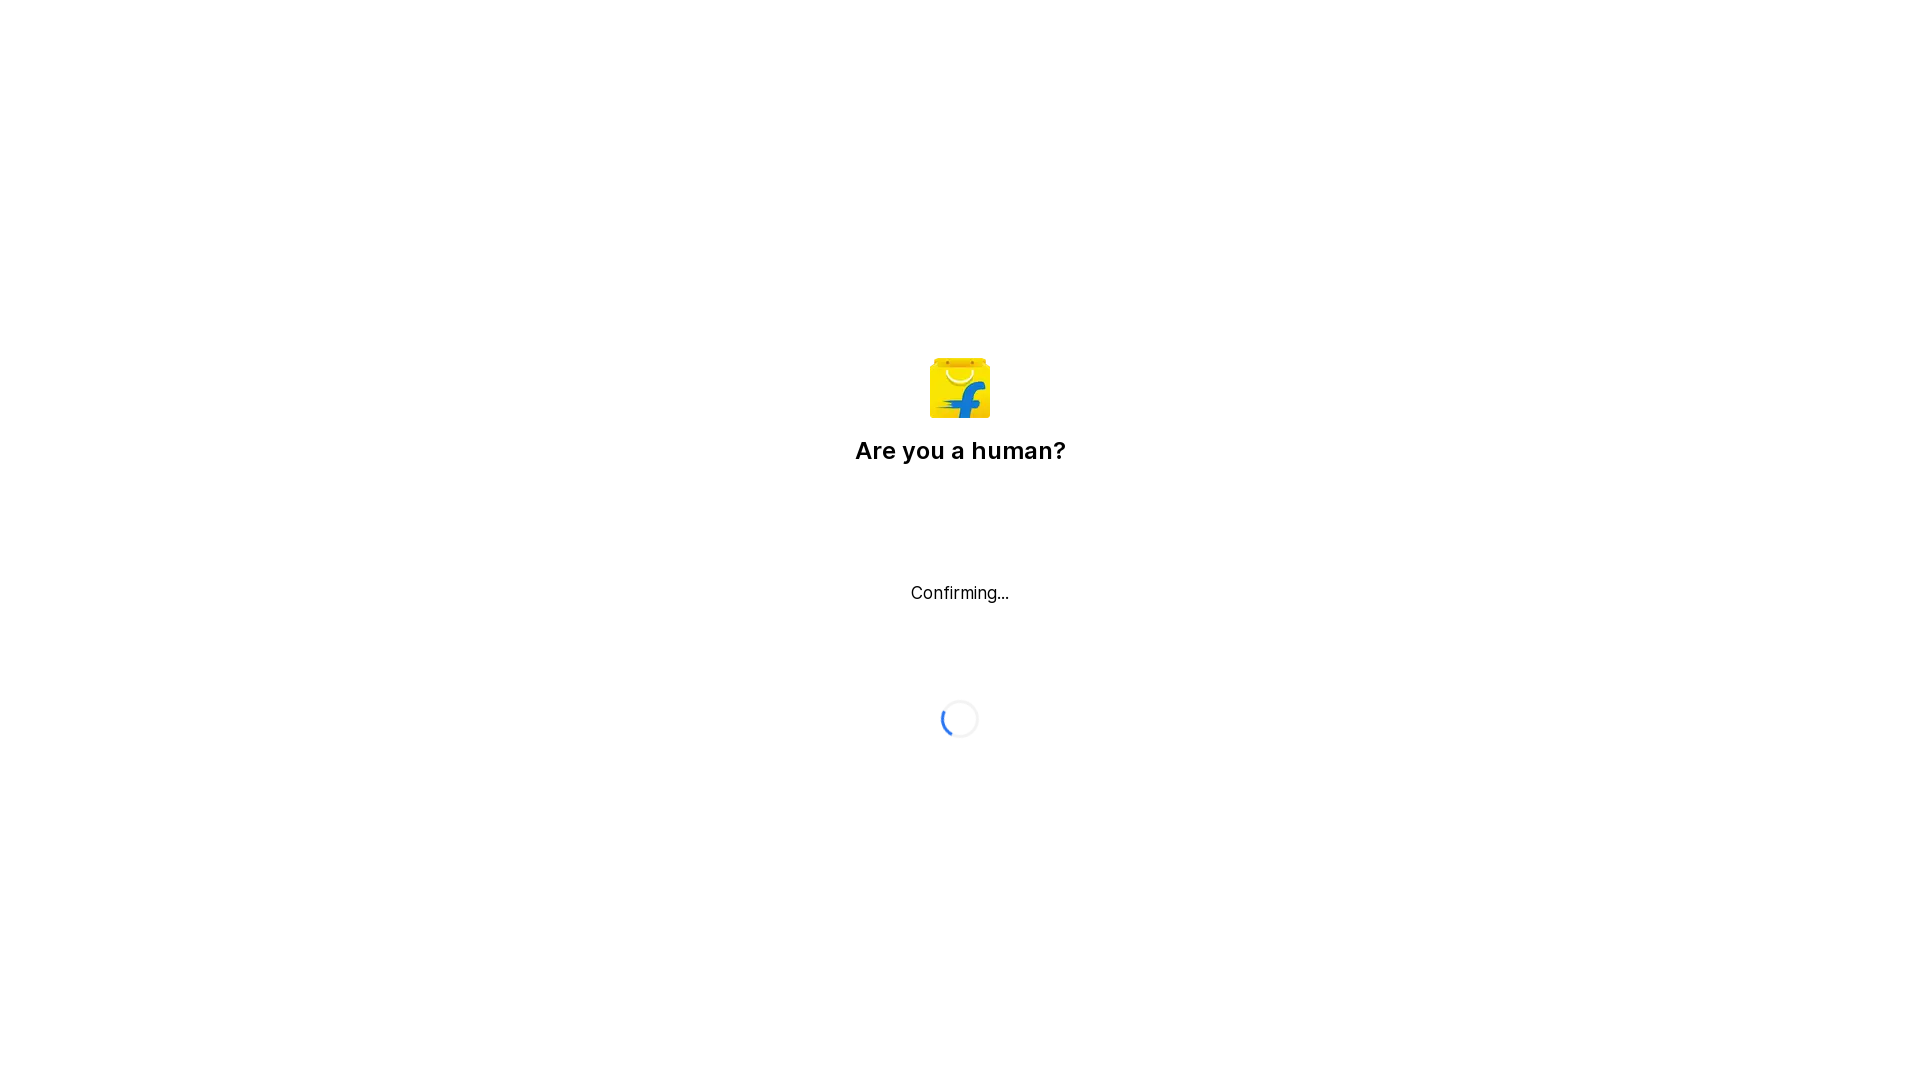

Flipkart homepage fully loaded (domcontentloaded)
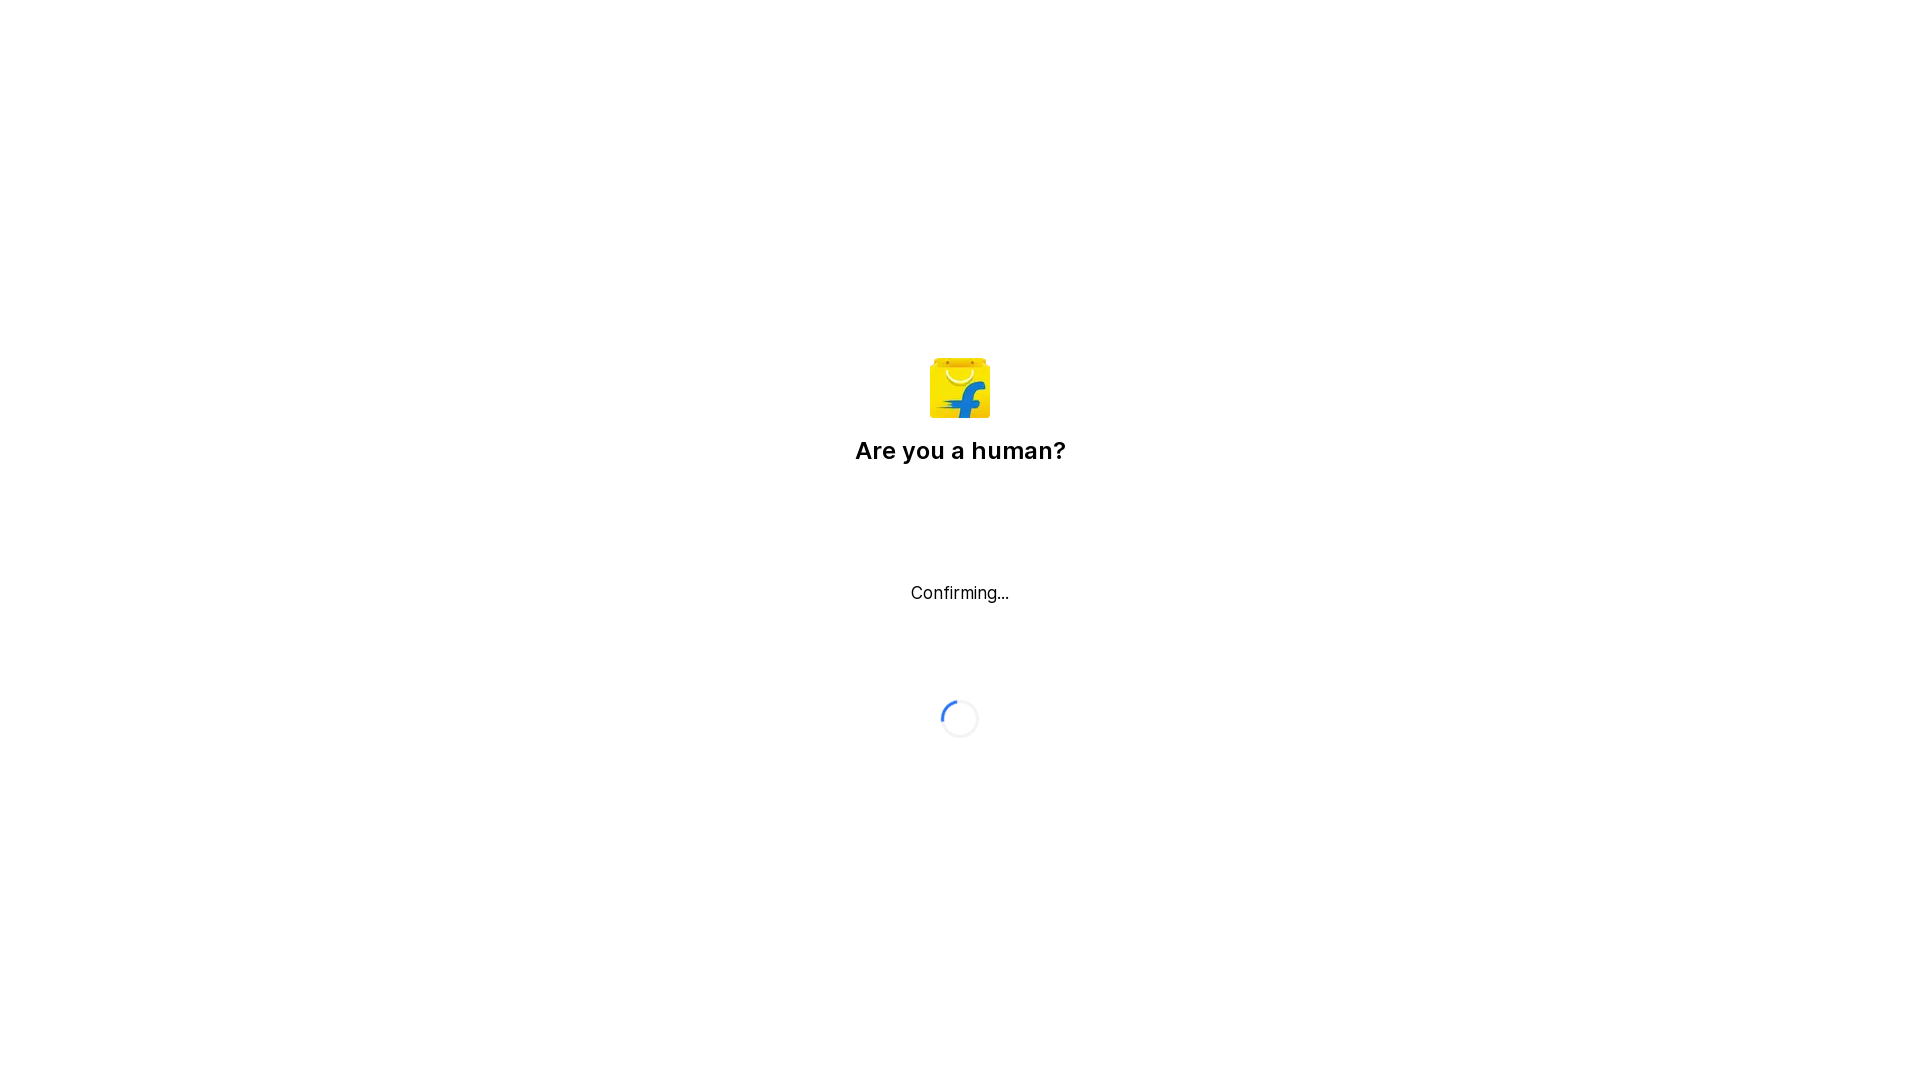

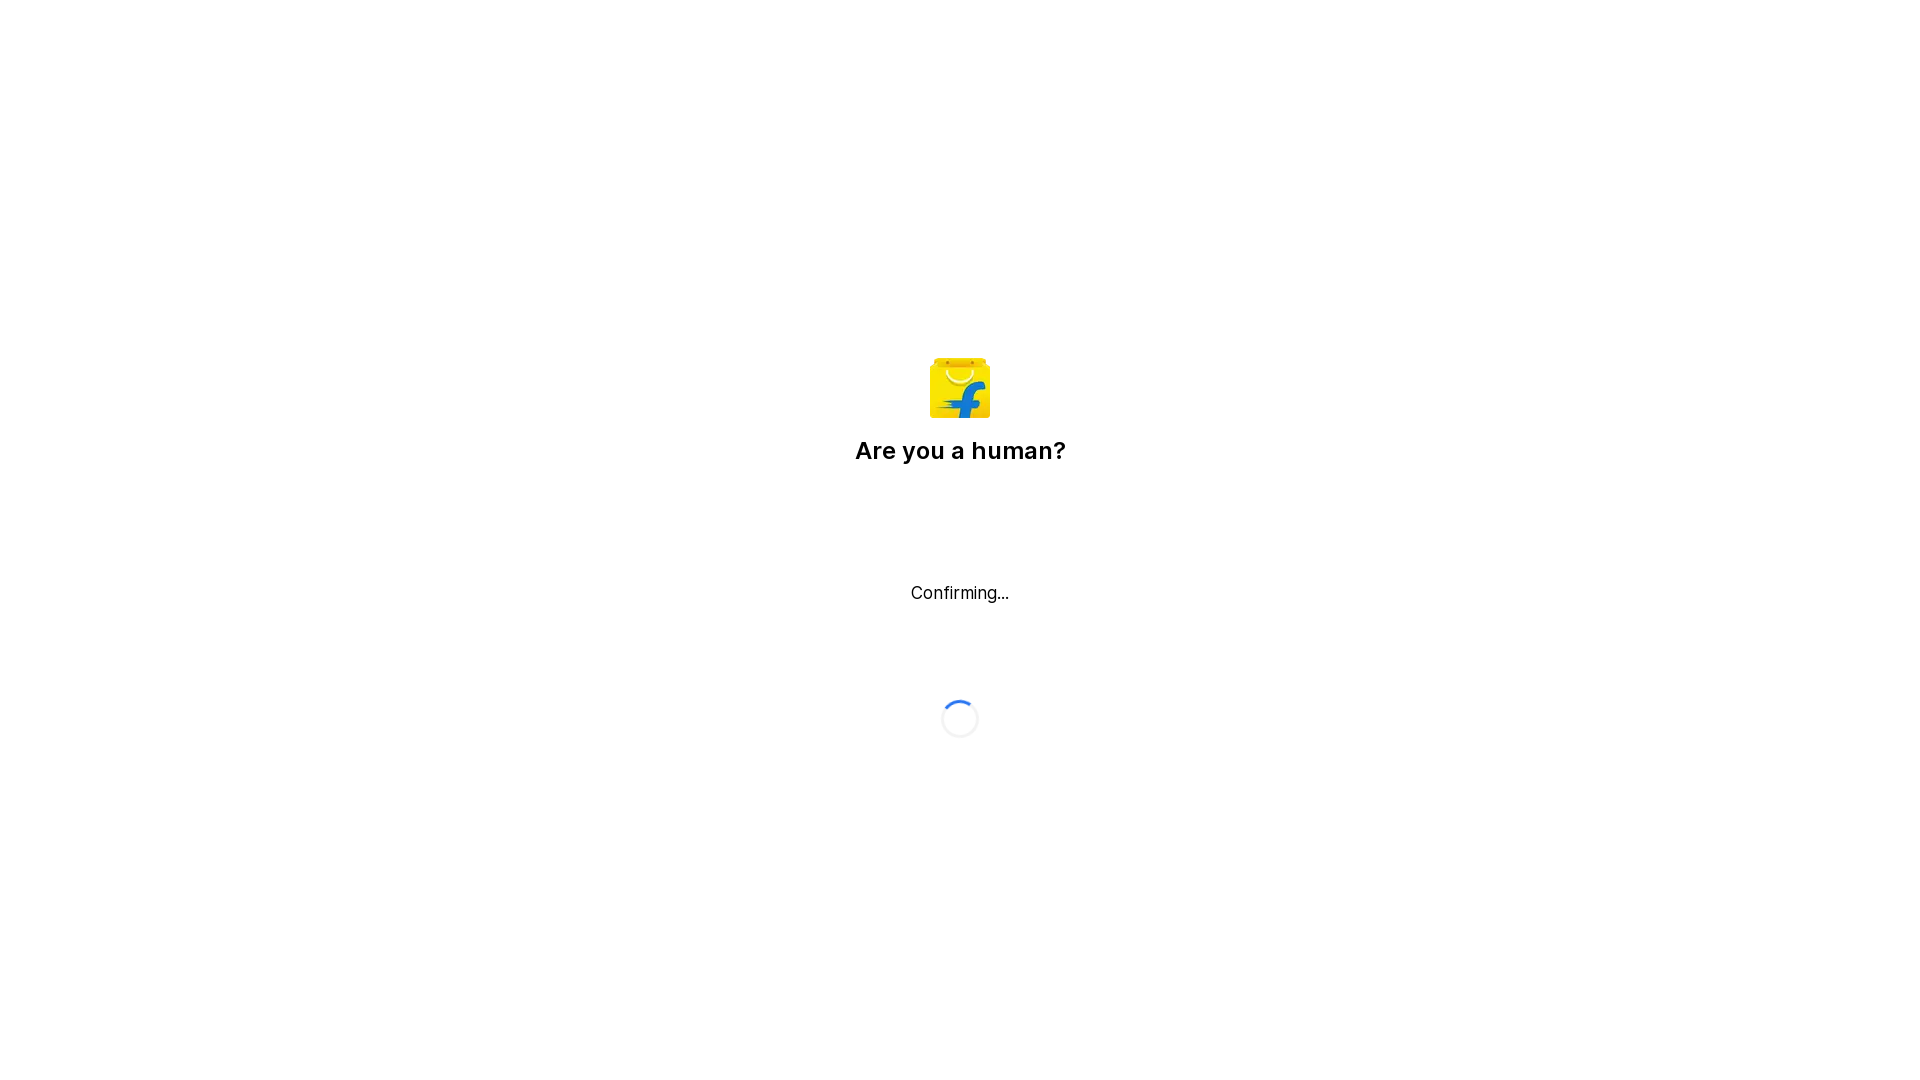